Tests drag and drop functionality on jQuery UI demo page by dragging an element into a droppable area

Starting URL: https://jqueryui.com/droppable/

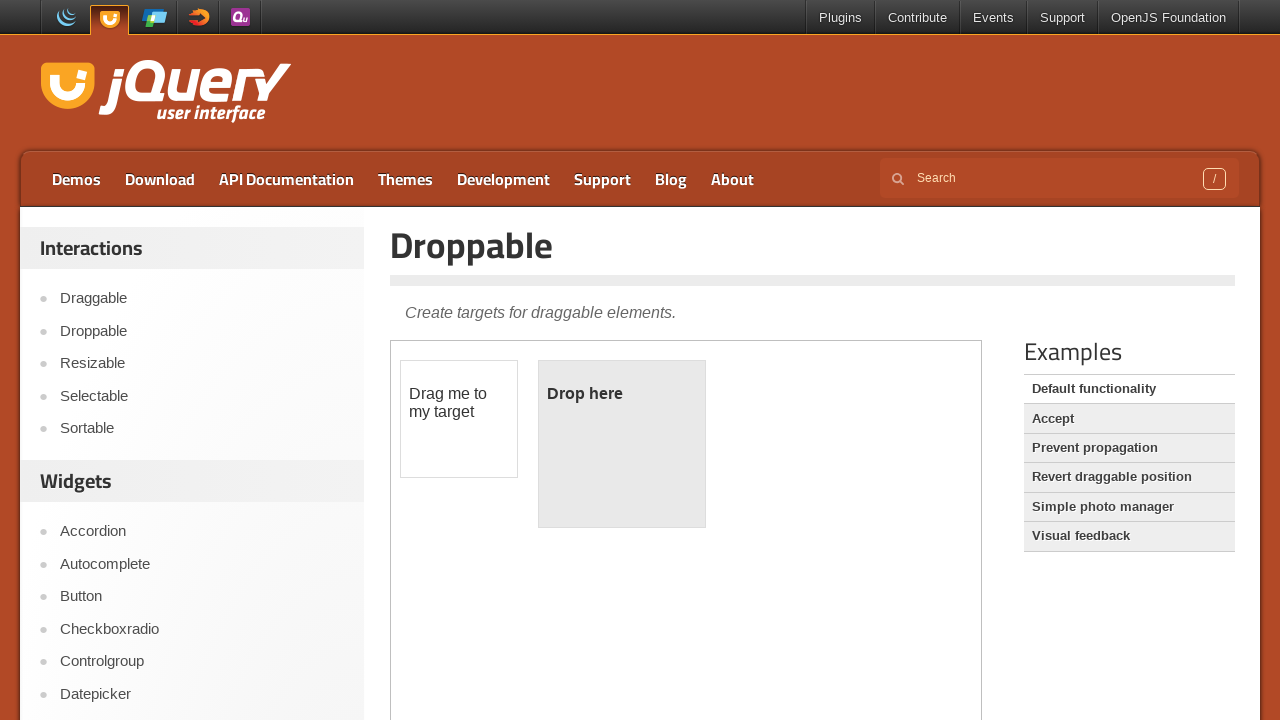

Located the iframe containing the drag and drop demo
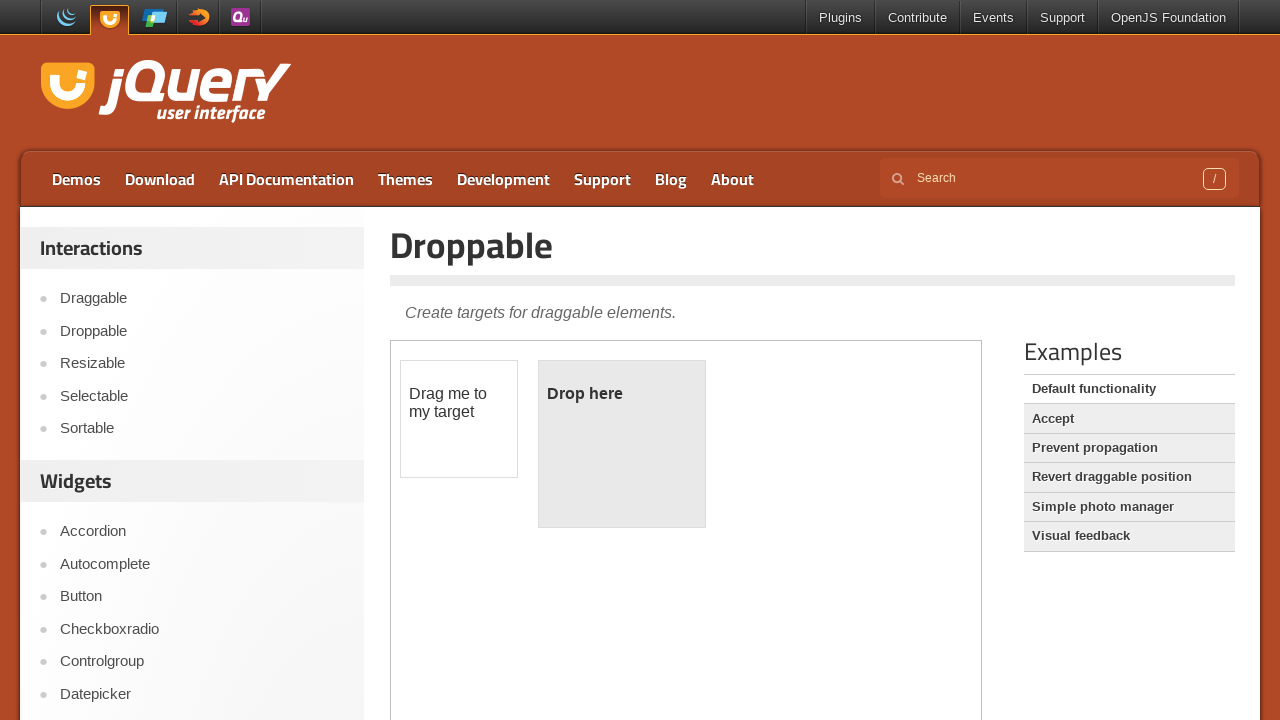

Clicked on the draggable element at (459, 419) on iframe >> nth=0 >> internal:control=enter-frame >> div#draggable
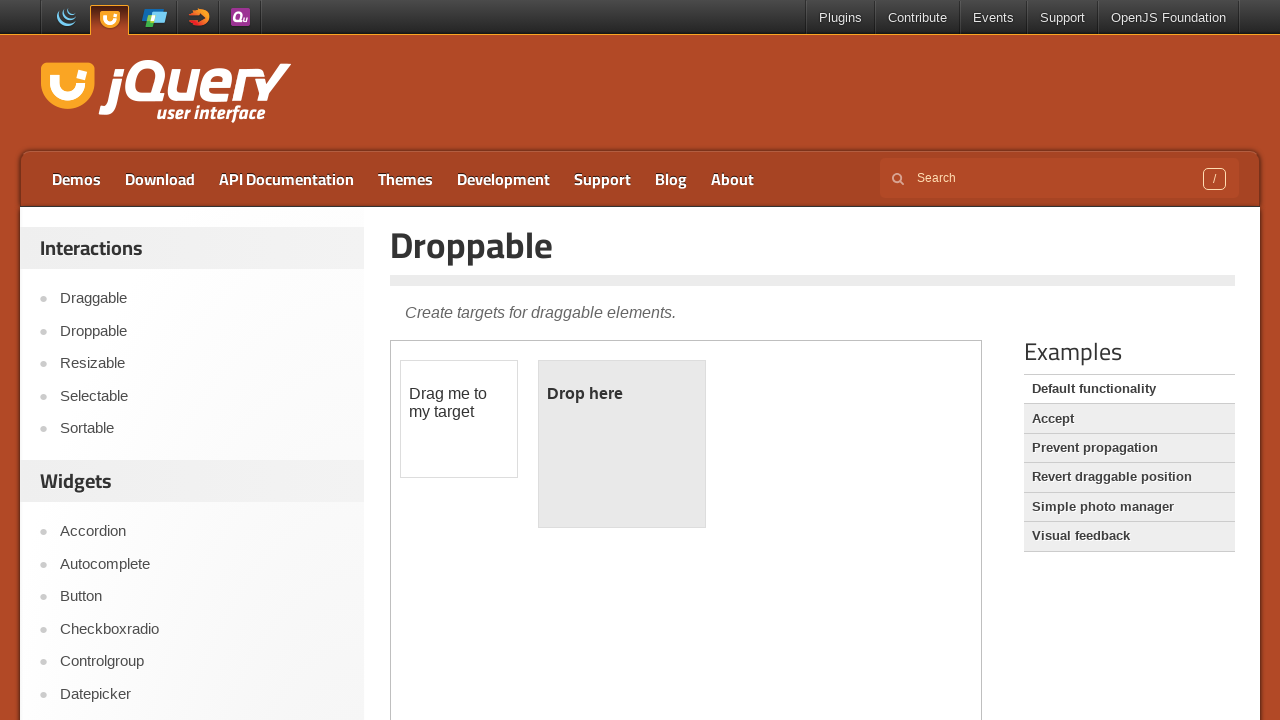

Located the draggable source element
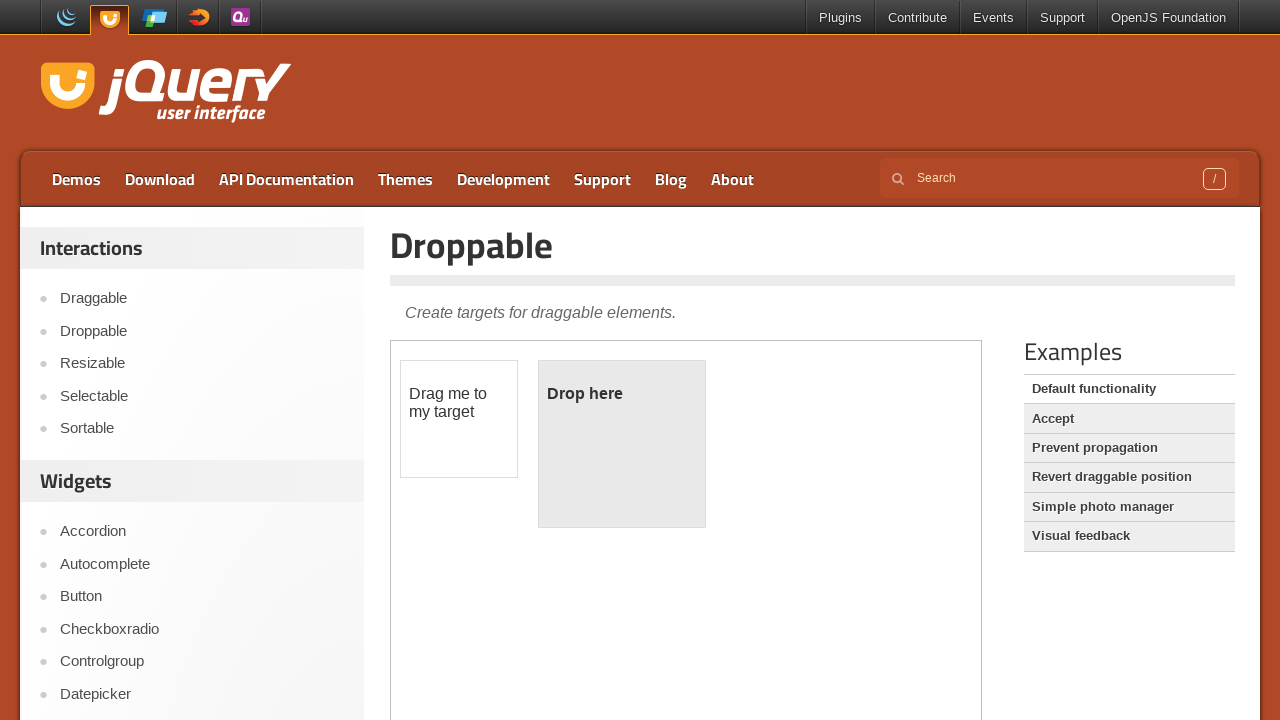

Located the droppable target element
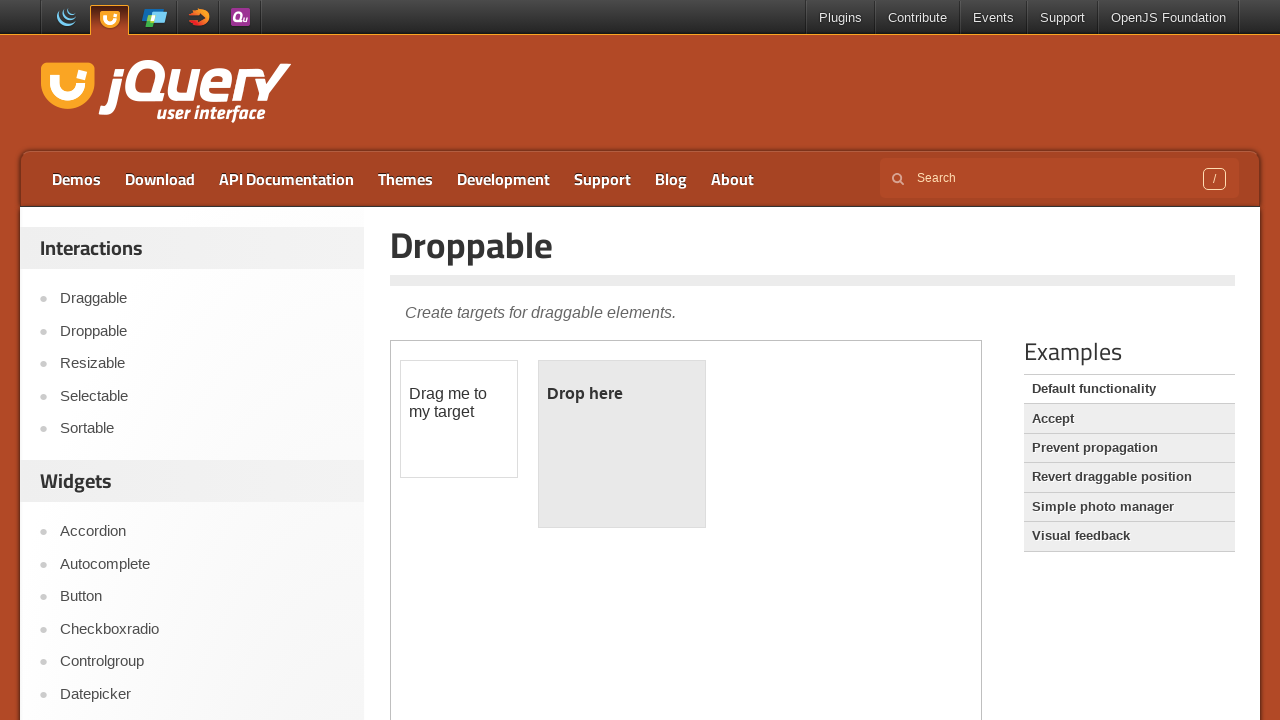

Dragged the draggable element into the droppable area at (622, 444)
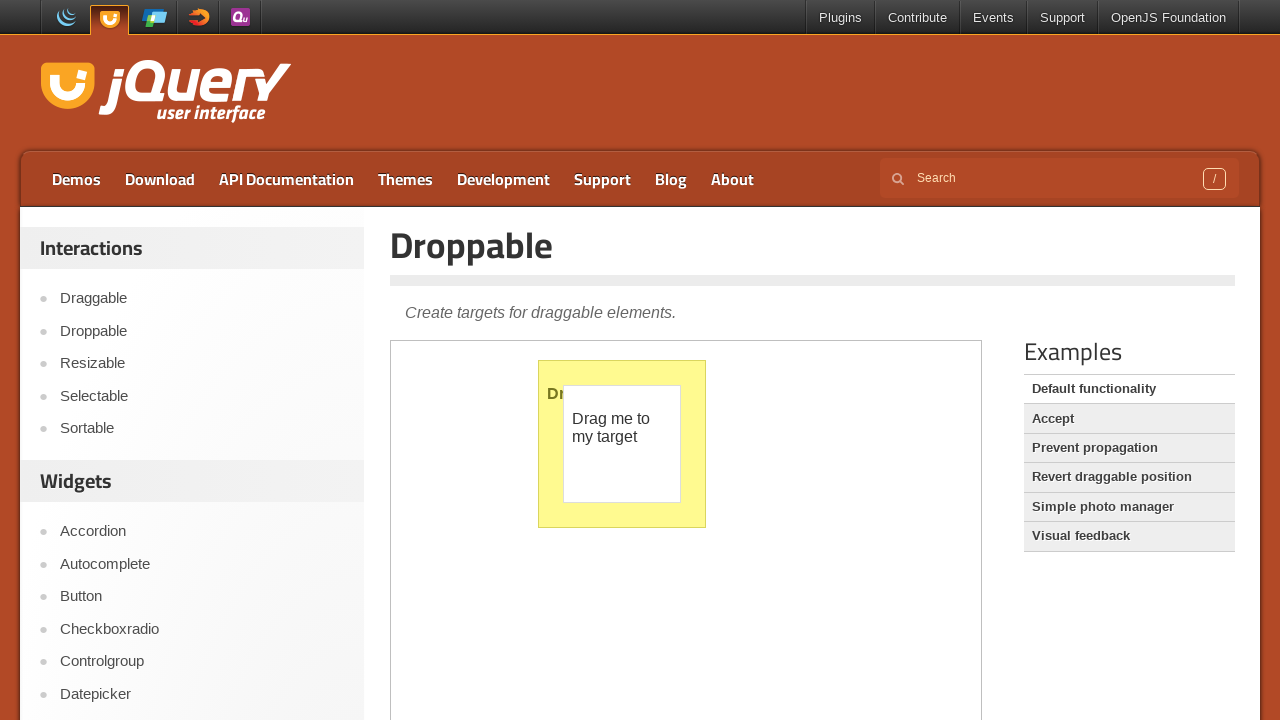

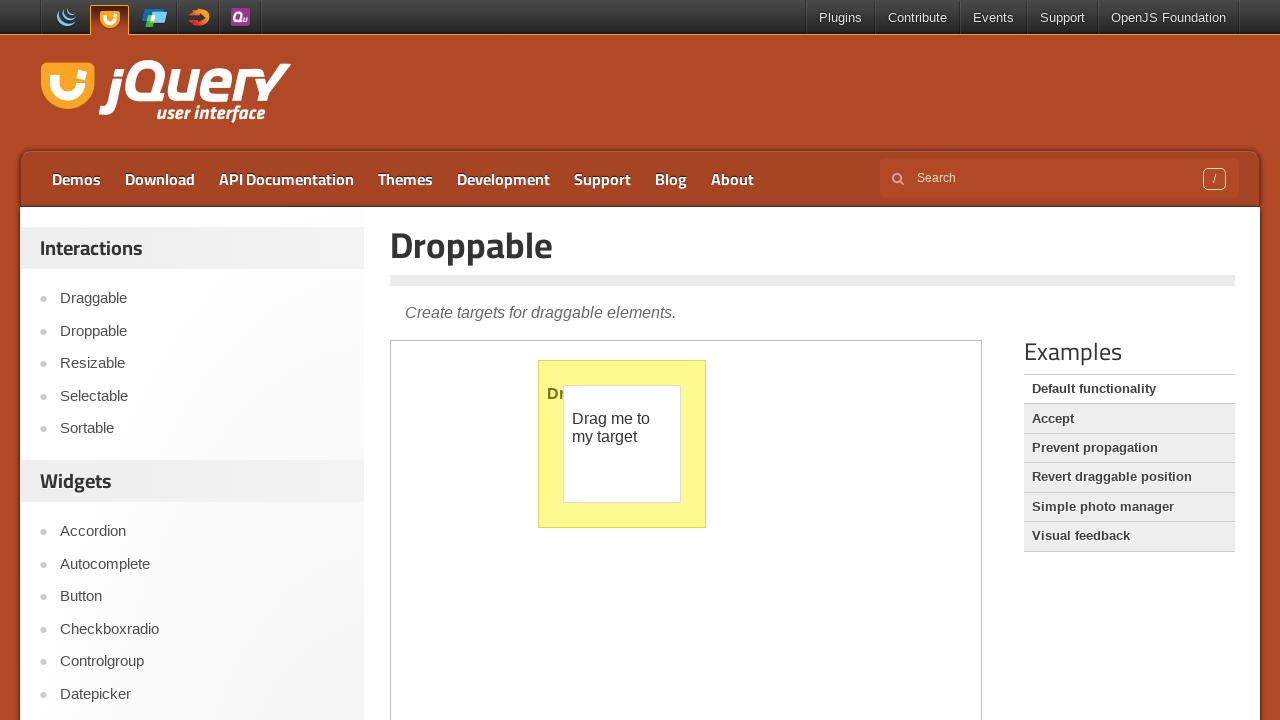